Tests checkbox functionality by clicking a checkbox to select it, verifying it's selected, then clicking again to deselect it and verifying it's deselected

Starting URL: https://rahulshettyacademy.com/AutomationPractice/

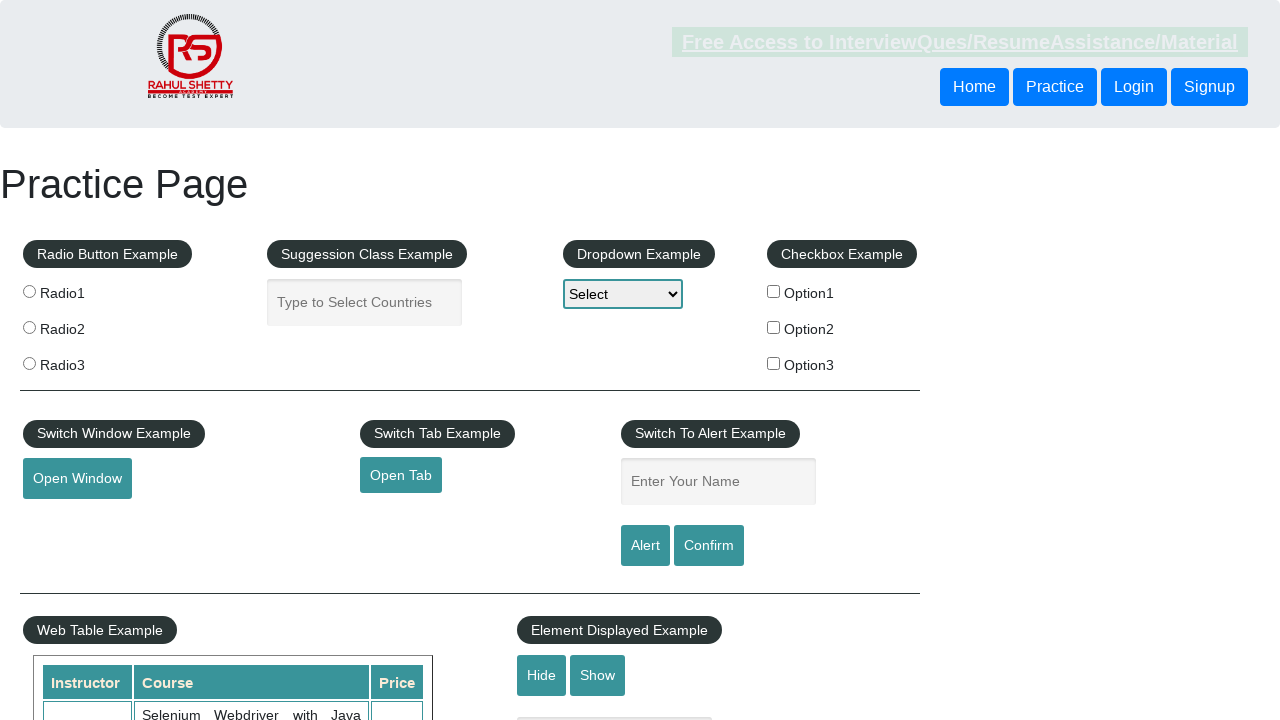

Located the first checkbox element
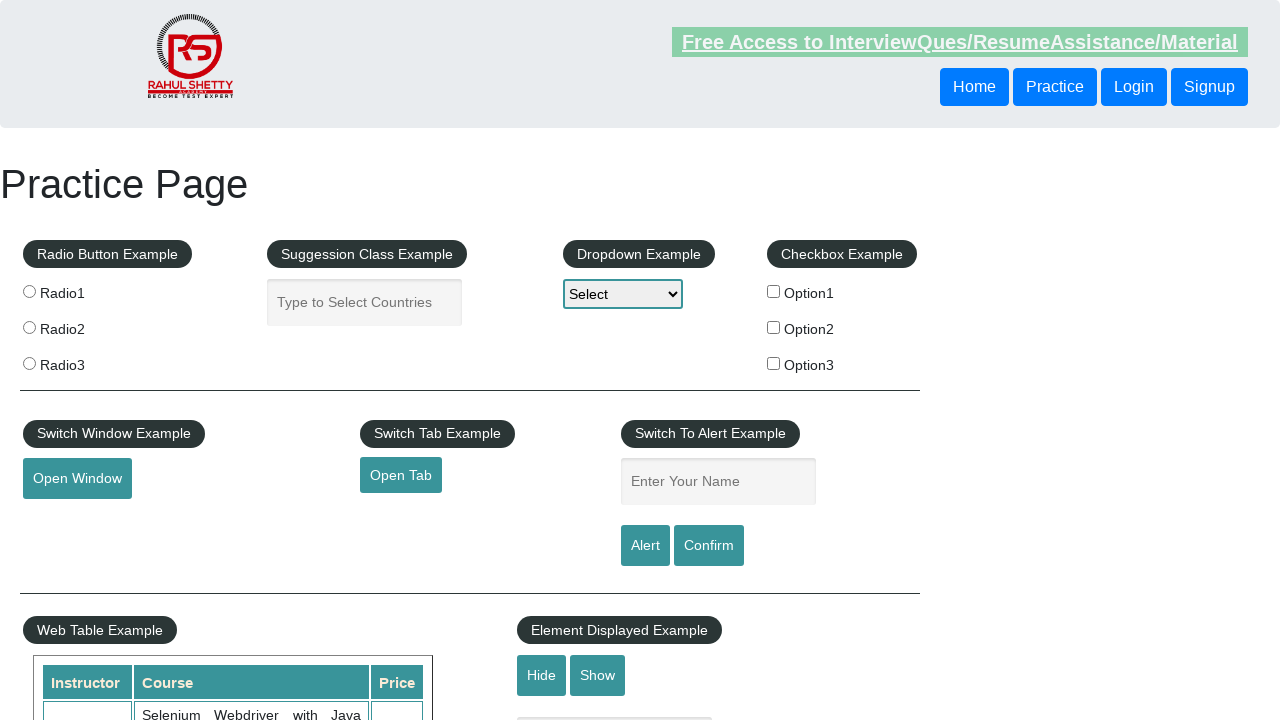

Clicked checkbox to select it at (774, 291) on (//input[@type='checkbox'])[1]
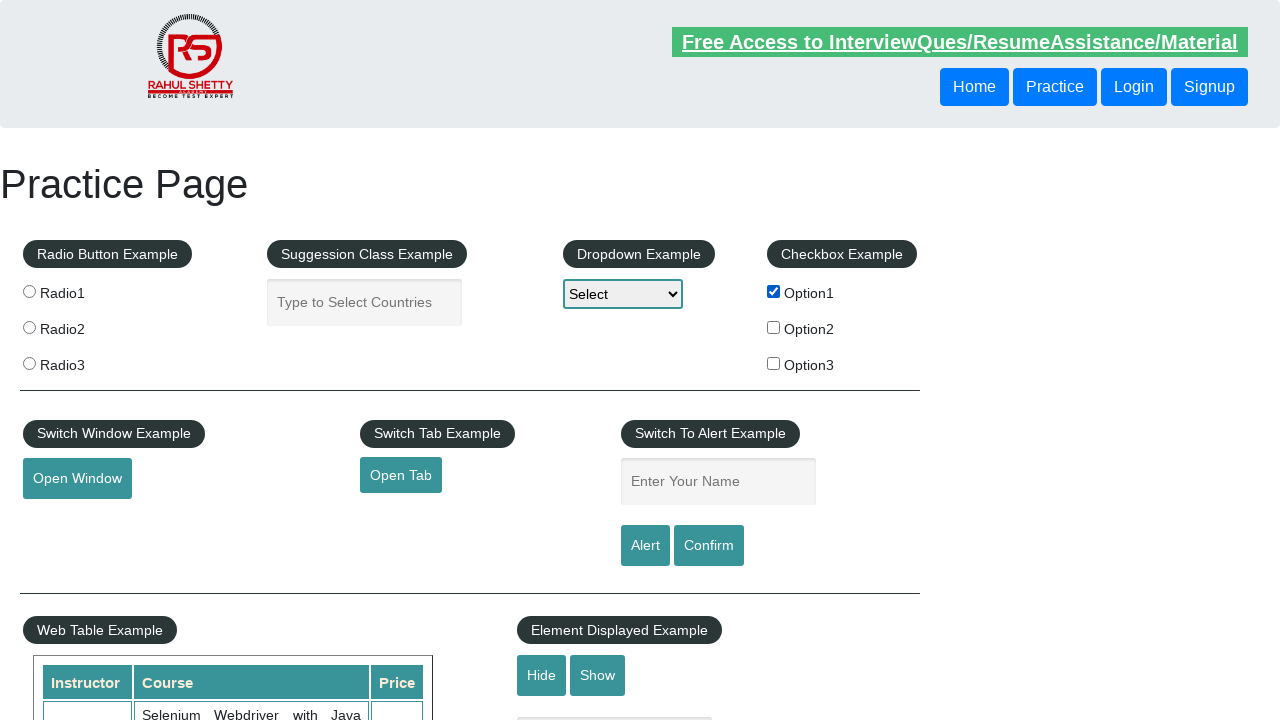

Verified checkbox is selected after first click
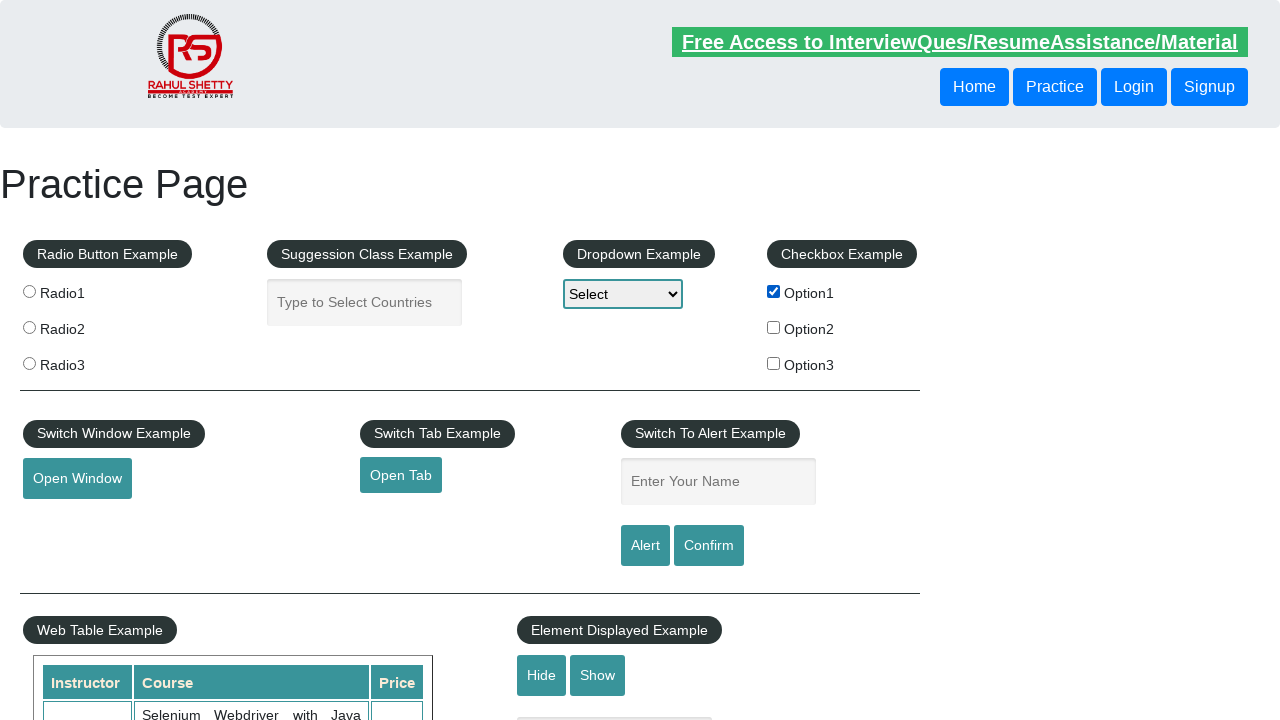

Clicked checkbox to deselect it at (774, 291) on (//input[@type='checkbox'])[1]
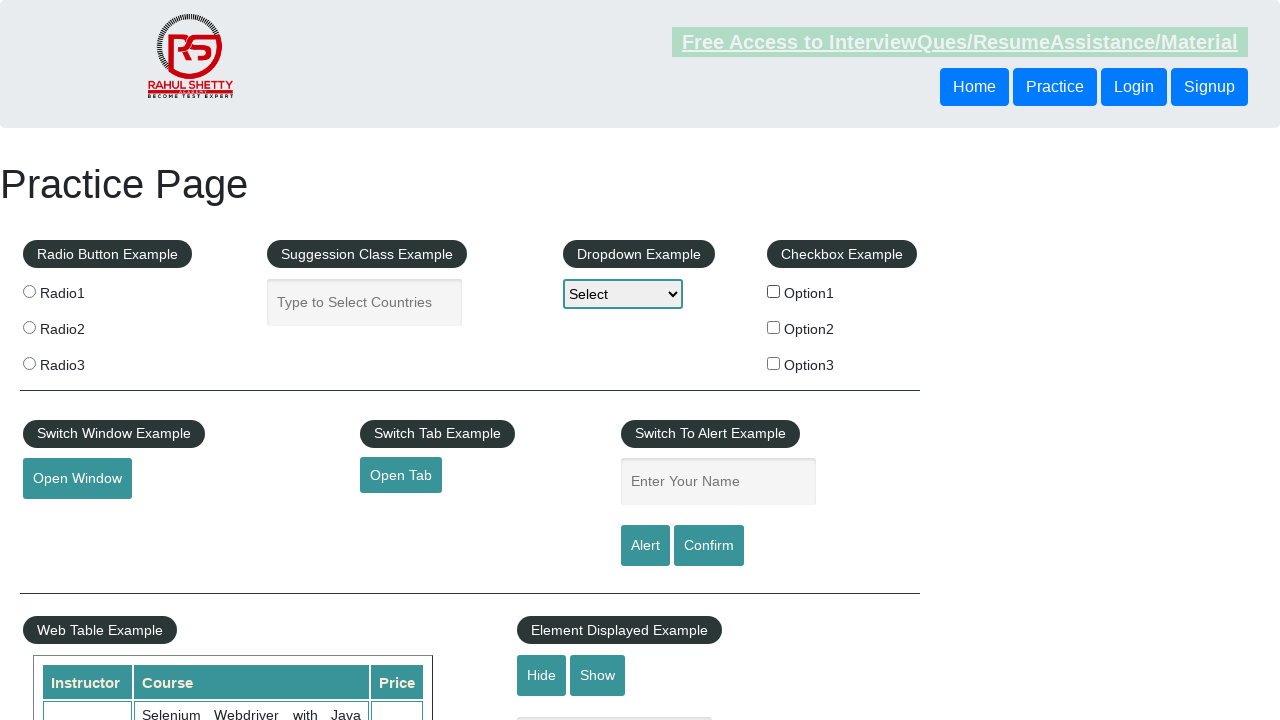

Verified checkbox is deselected after second click
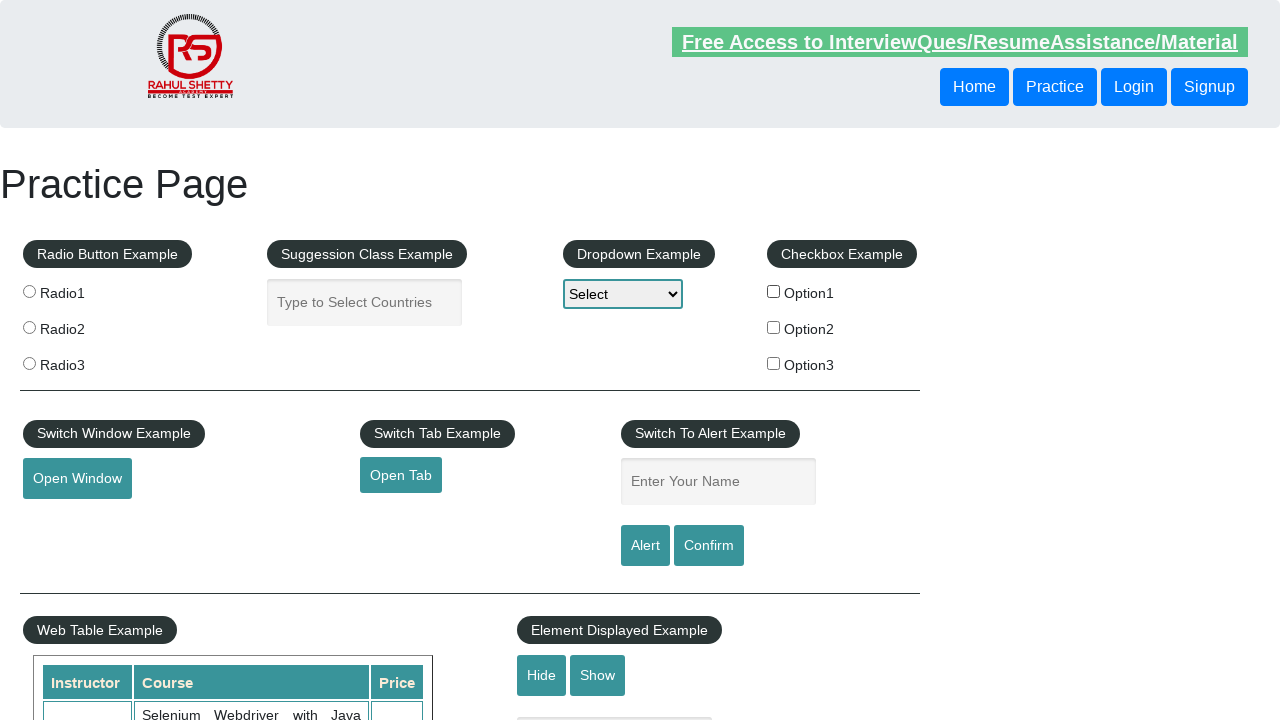

Retrieved count of all checkboxes on page: 3
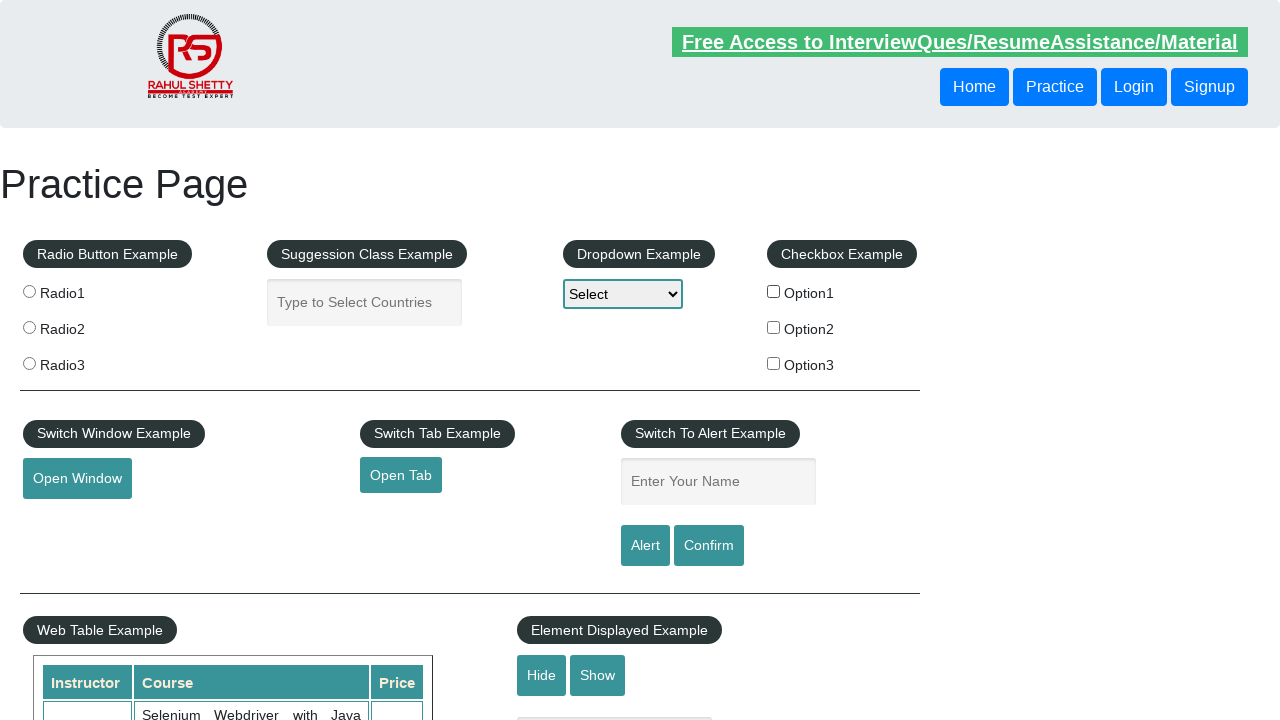

Printed checkbox count to console: 3
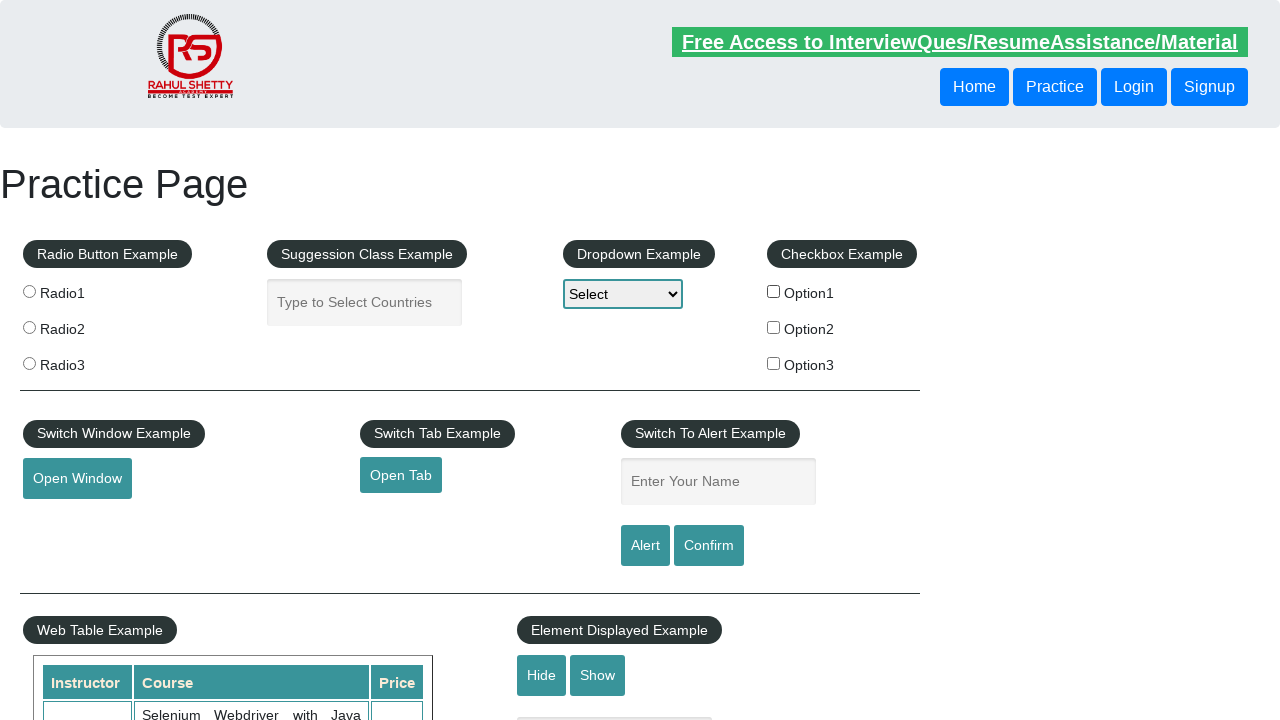

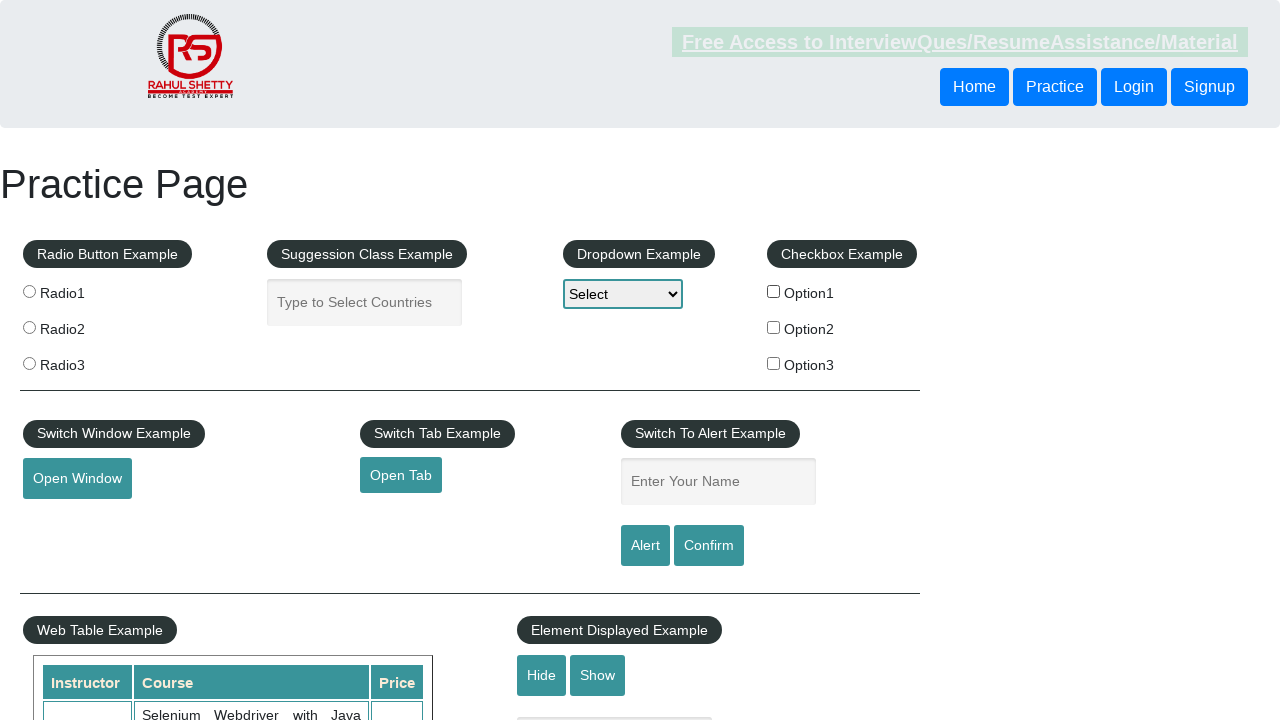